Tests React Semantic UI dropdown by selecting different user names from the dropdown menu

Starting URL: https://react.semantic-ui.com/maximize/dropdown-example-selection/

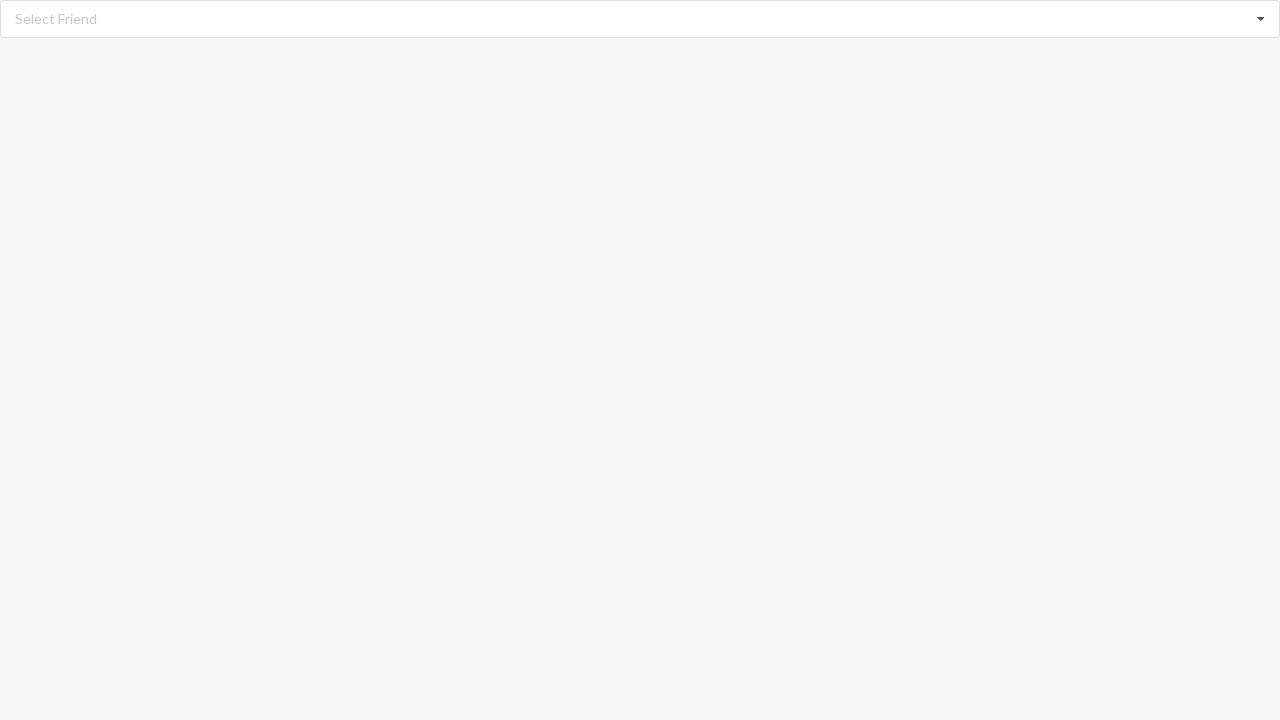

Clicked dropdown icon to open menu at (1261, 19) on i.dropdown.icon
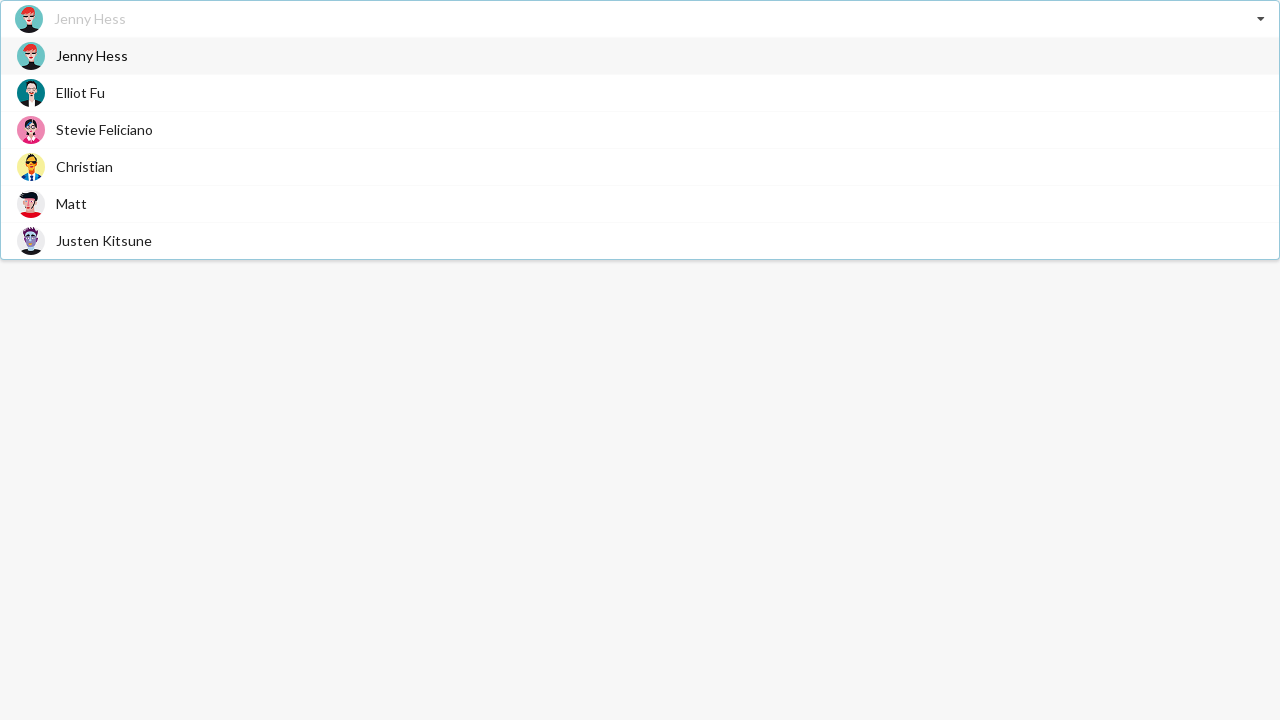

Waited for dropdown options to load
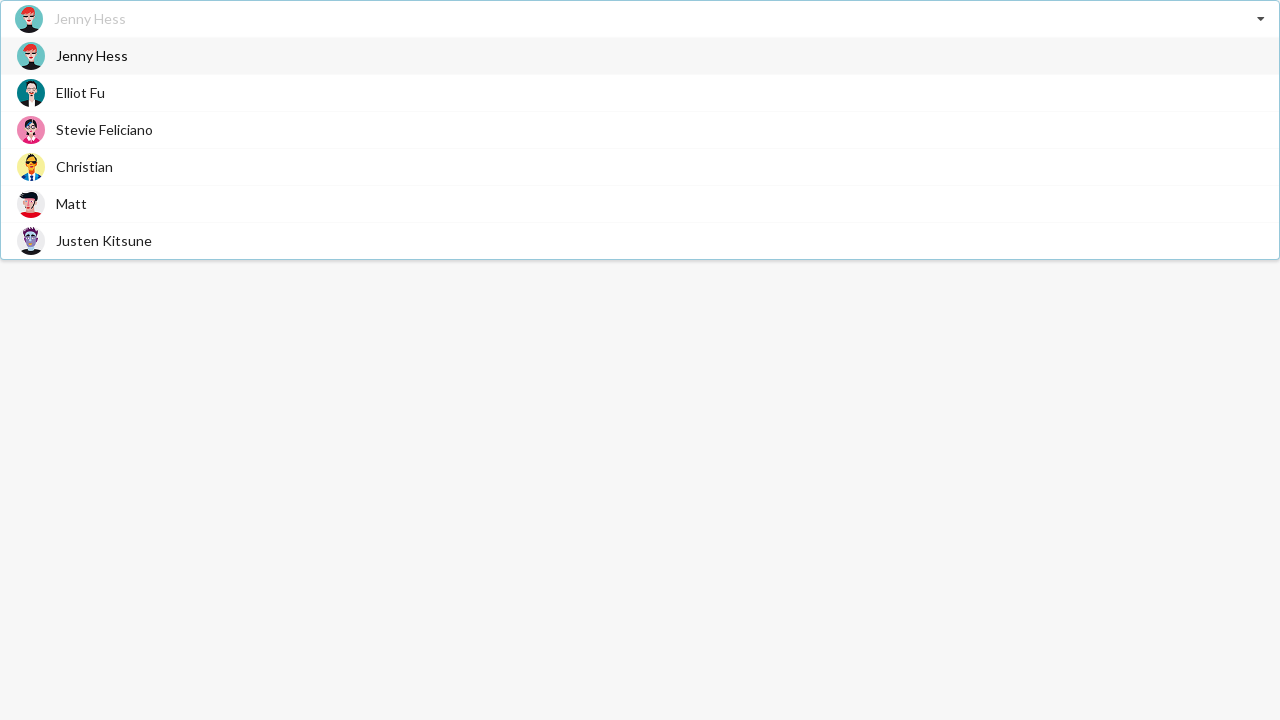

Selected 'Stevie Feliciano' from dropdown at (104, 130) on span.text:has-text('Stevie Feliciano')
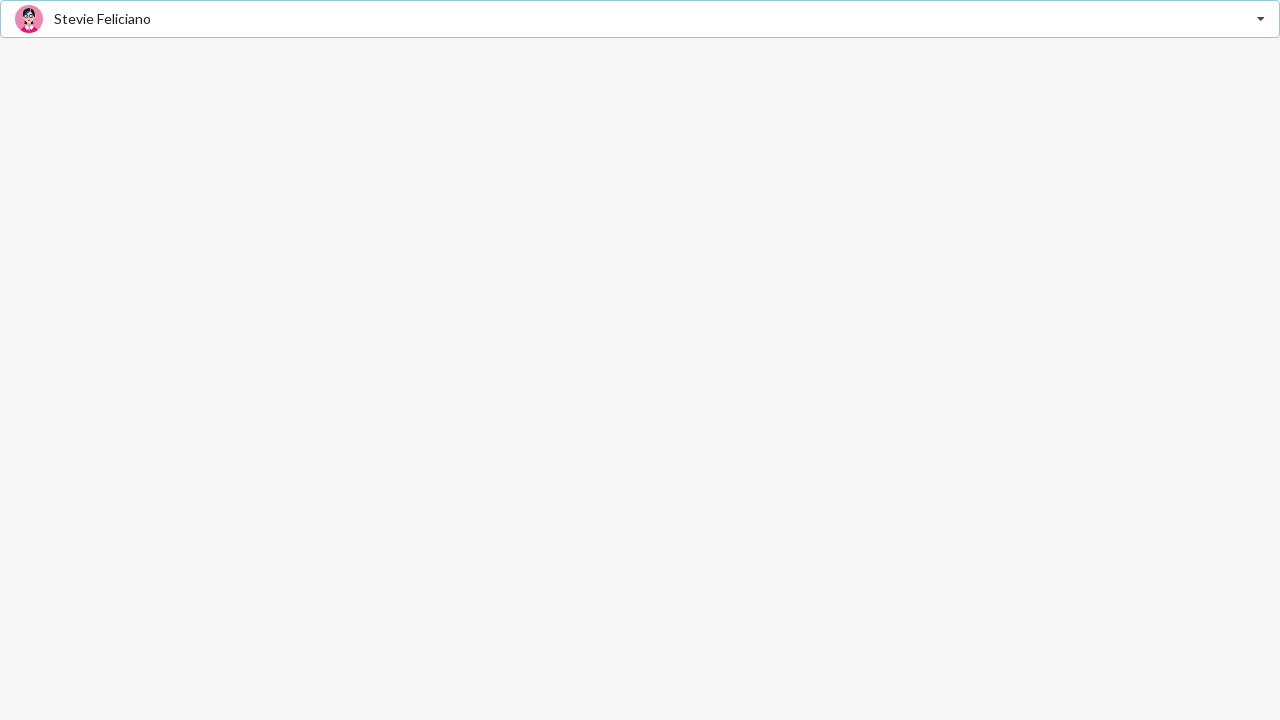

Clicked dropdown icon to open menu at (1261, 19) on i.dropdown.icon
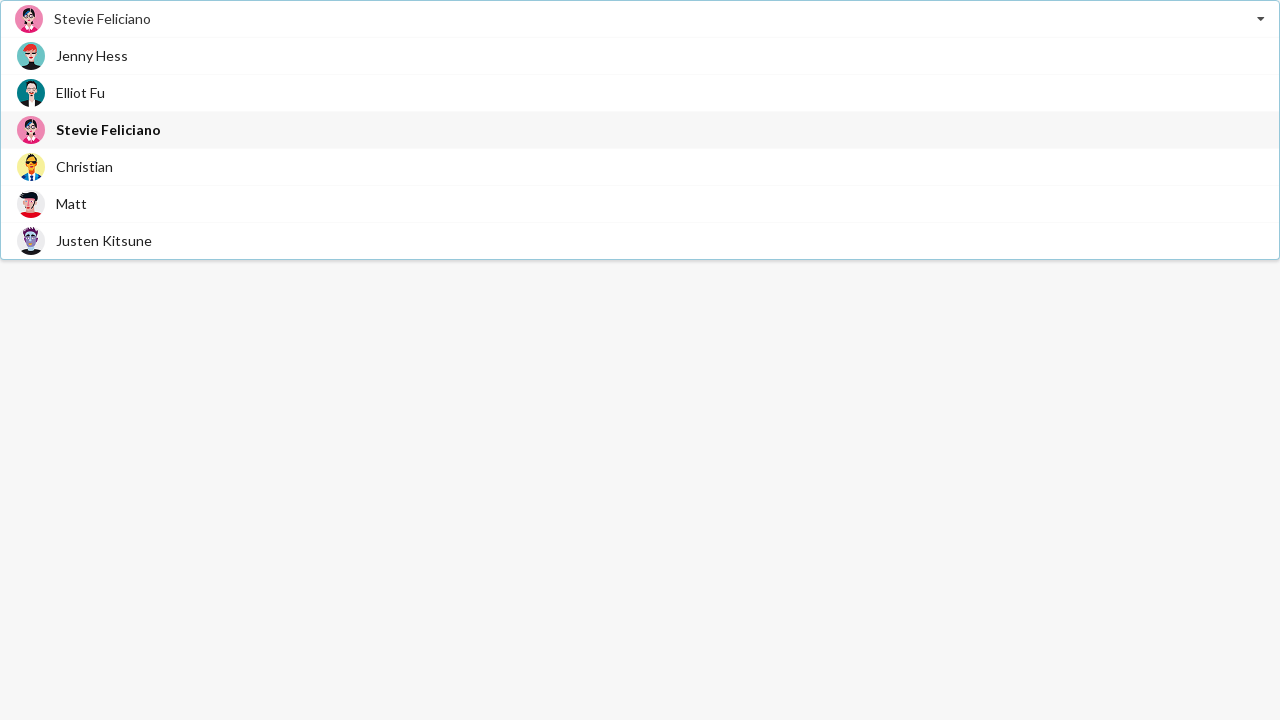

Waited for dropdown options to load
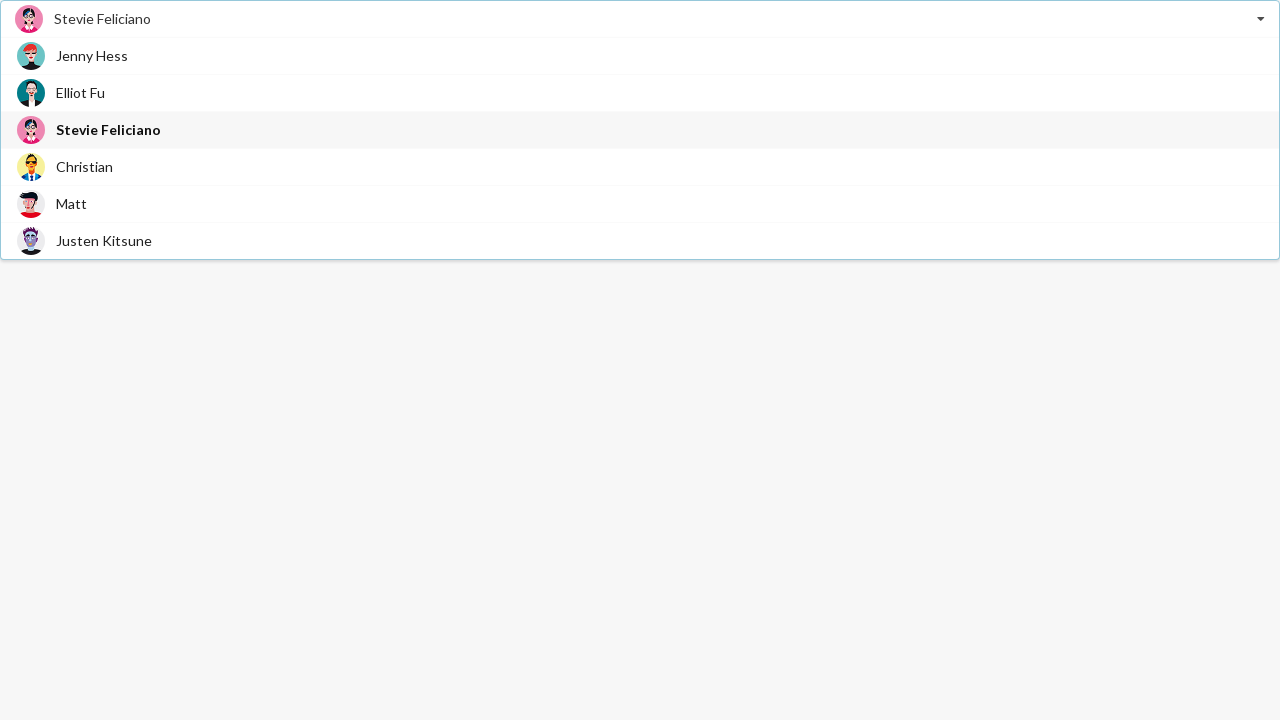

Selected 'Matt' from dropdown at (72, 204) on span.text:has-text('Matt')
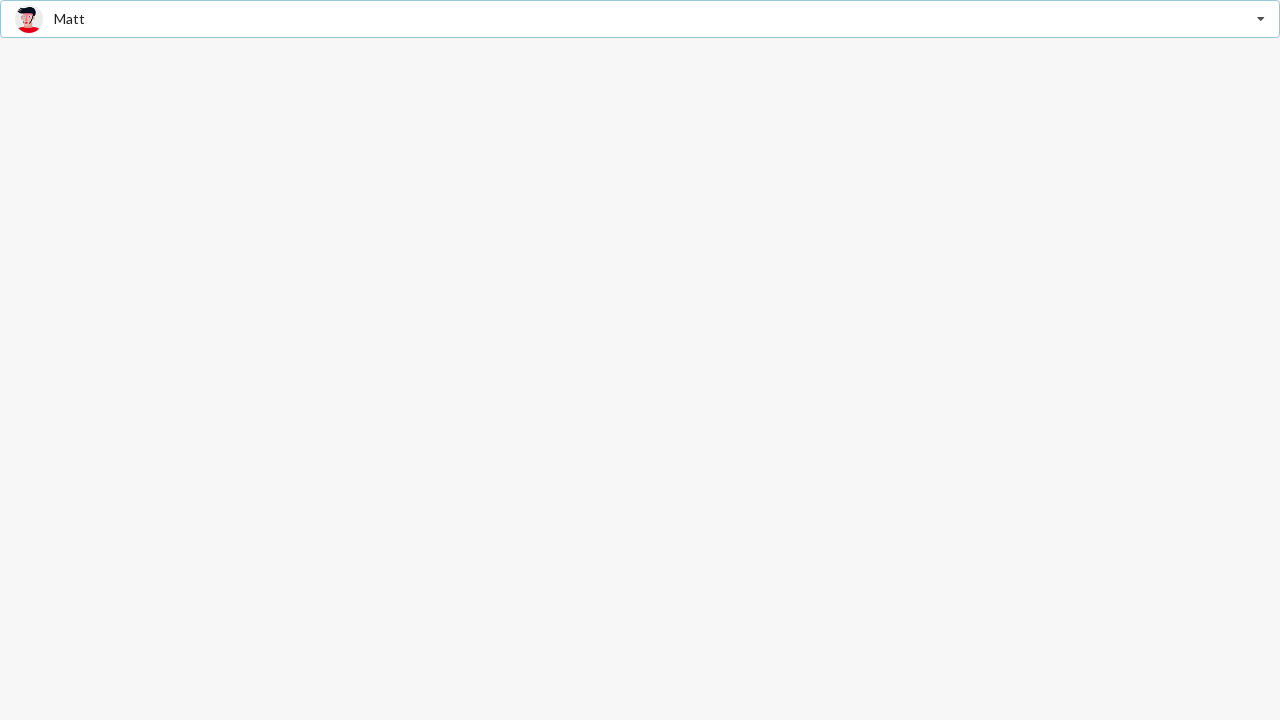

Clicked dropdown icon to open menu at (1261, 19) on i.dropdown.icon
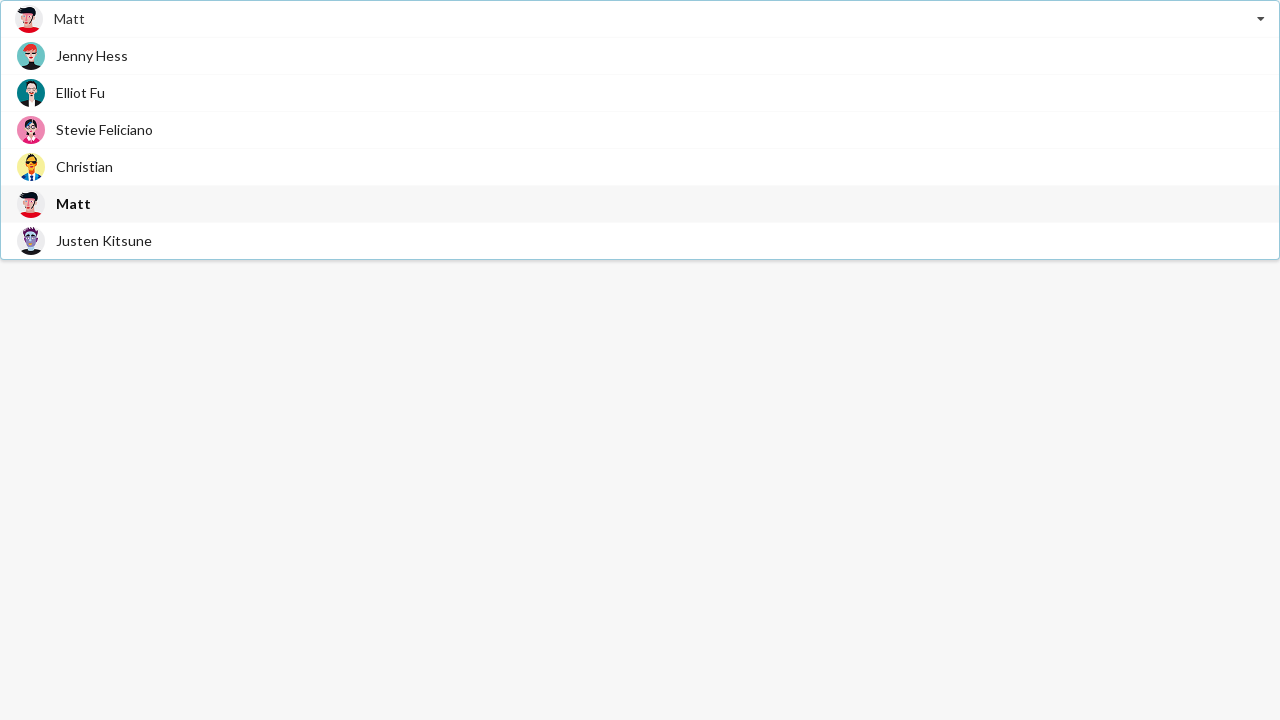

Waited for dropdown options to load
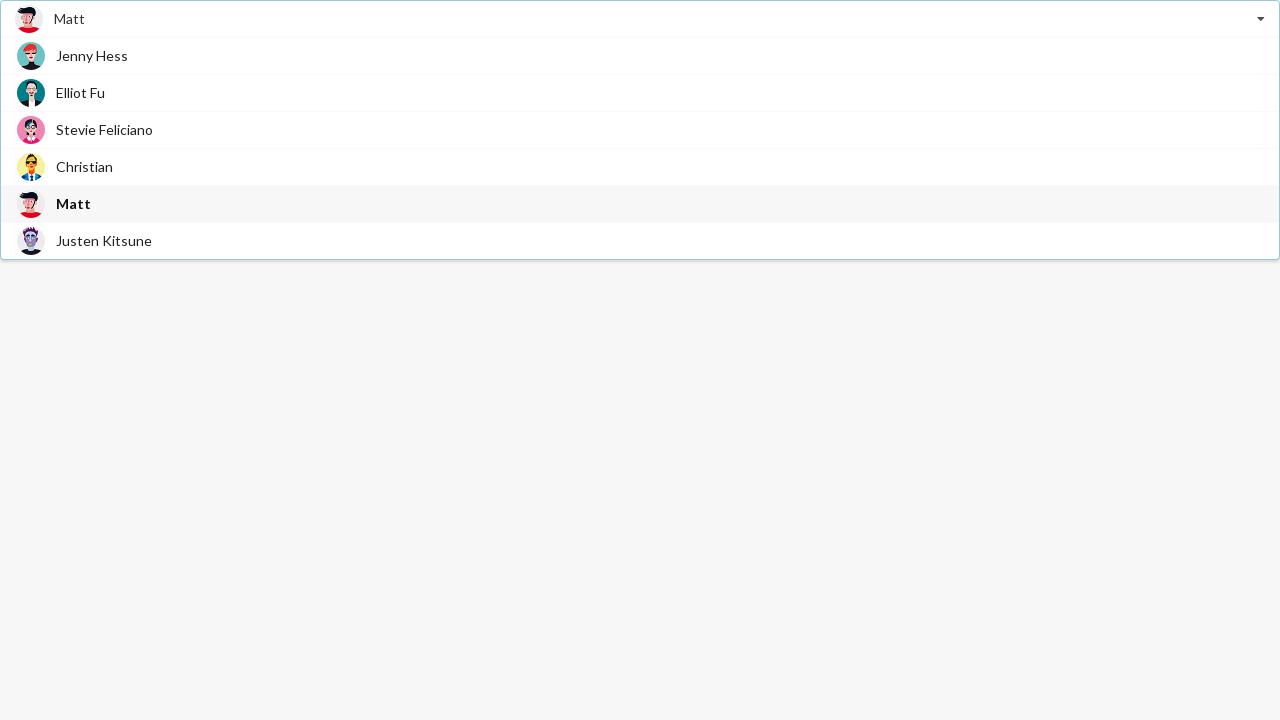

Selected 'Jenny Hess' from dropdown at (92, 56) on span.text:has-text('Jenny Hess')
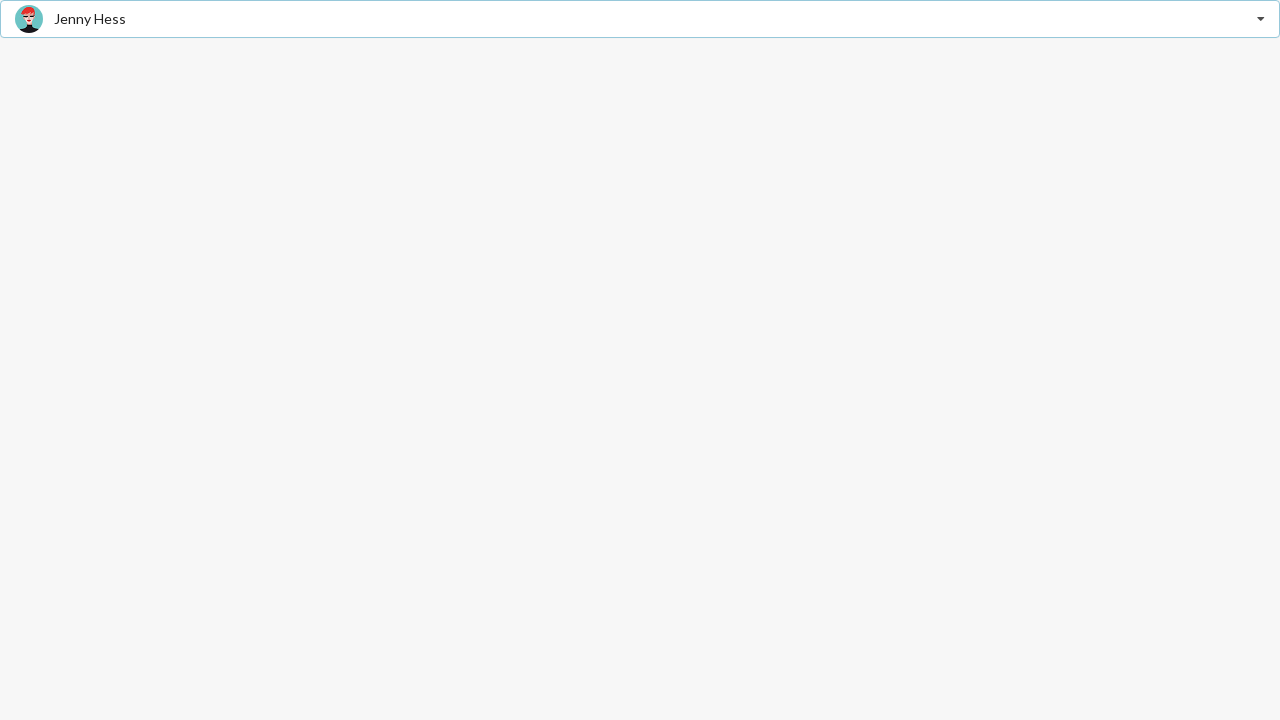

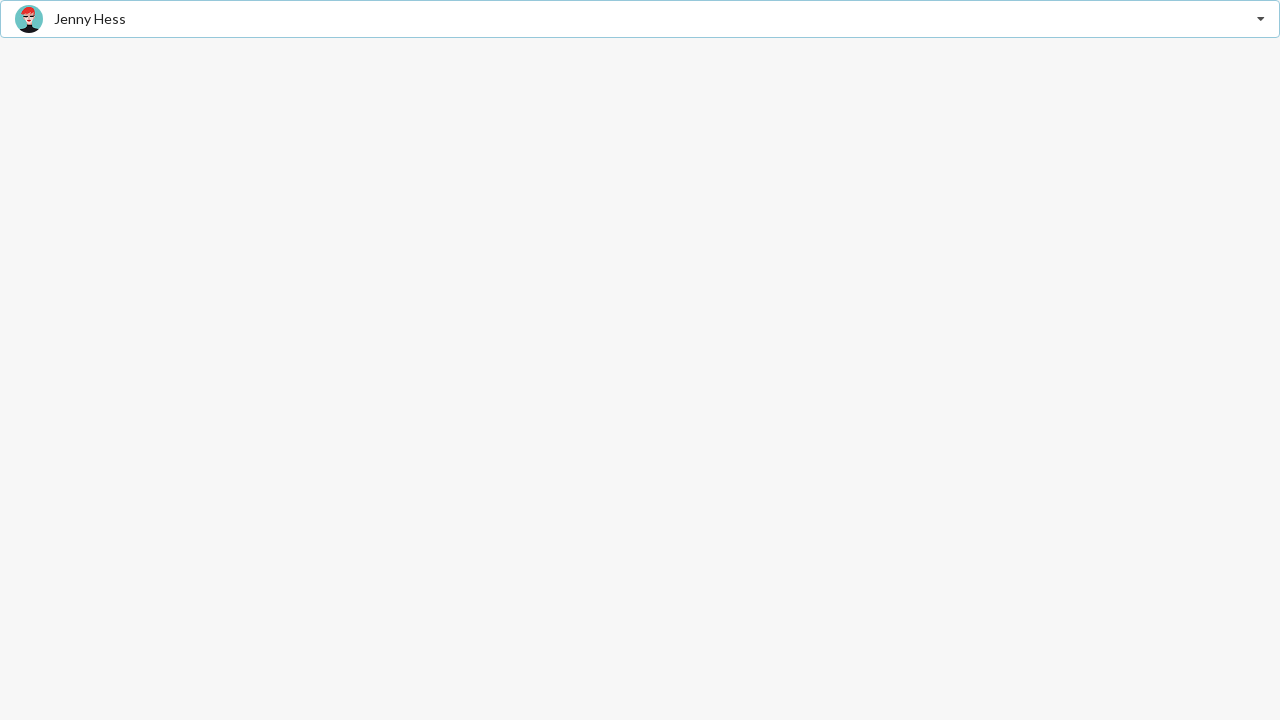